Selects a gender option in the practice form

Starting URL: https://demoqa.com/automation-practice-form

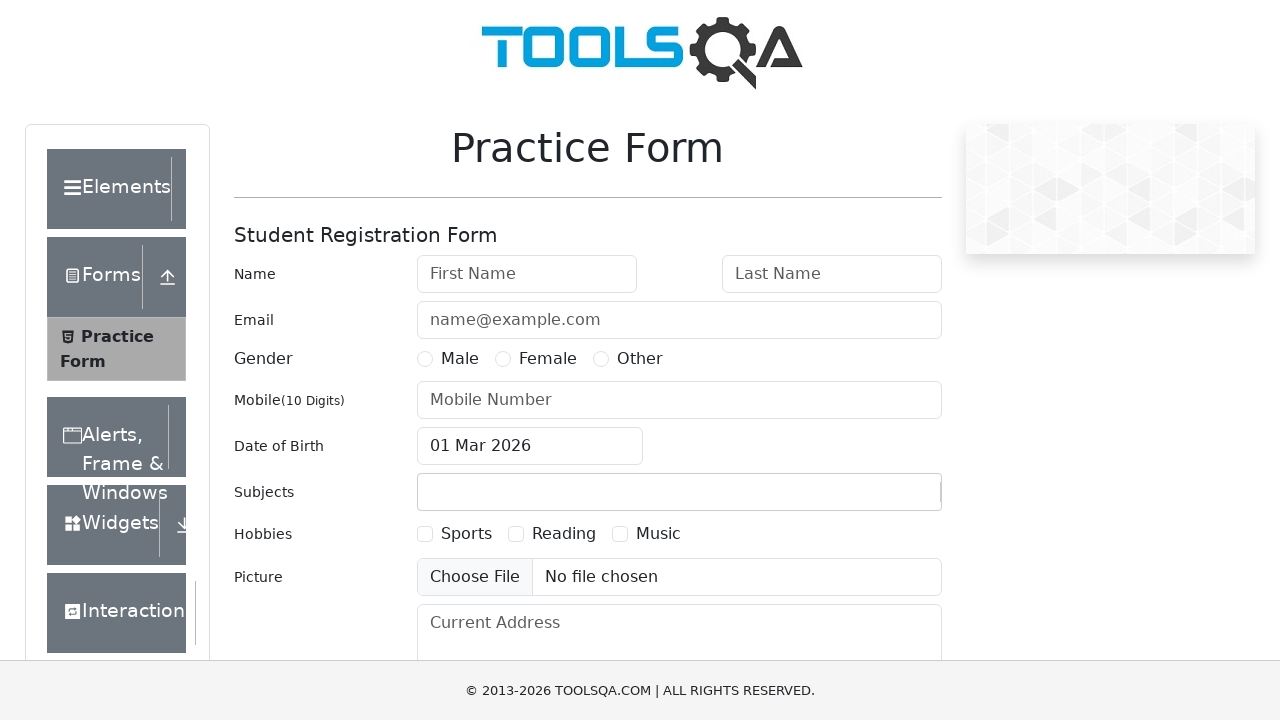

Clicked Male gender radio button option at (460, 359) on label[for='gender-radio-1']
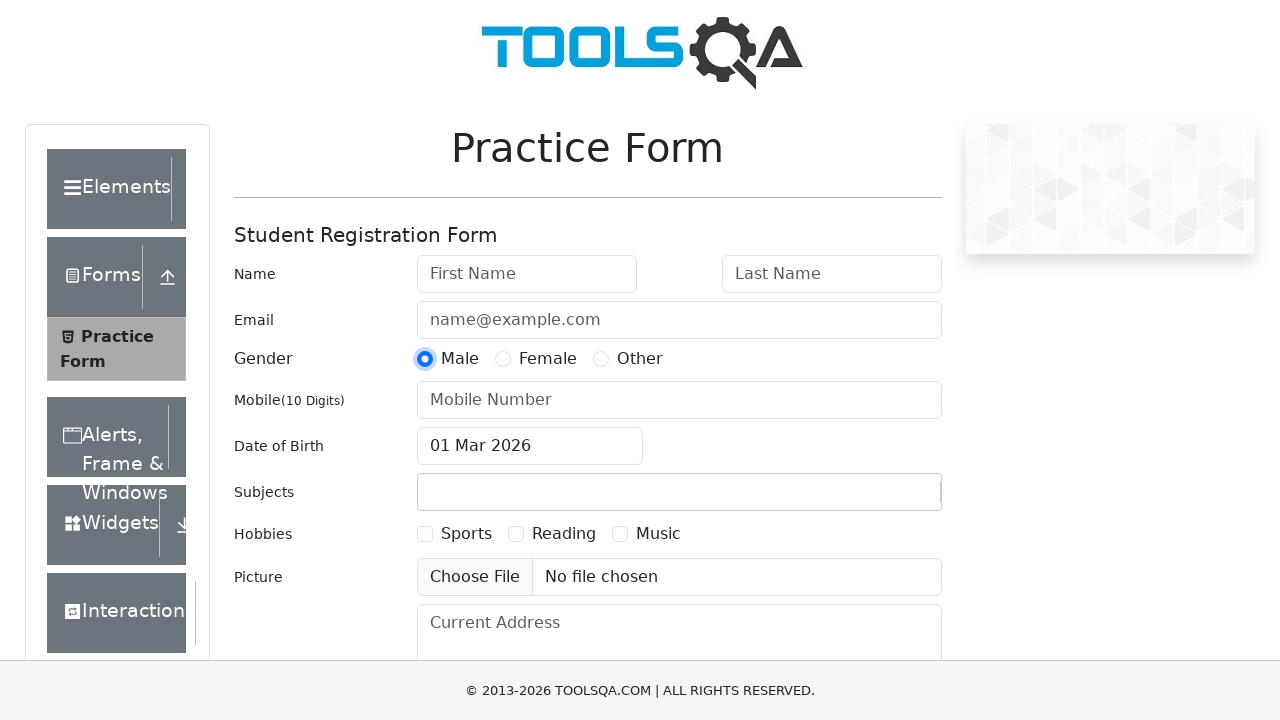

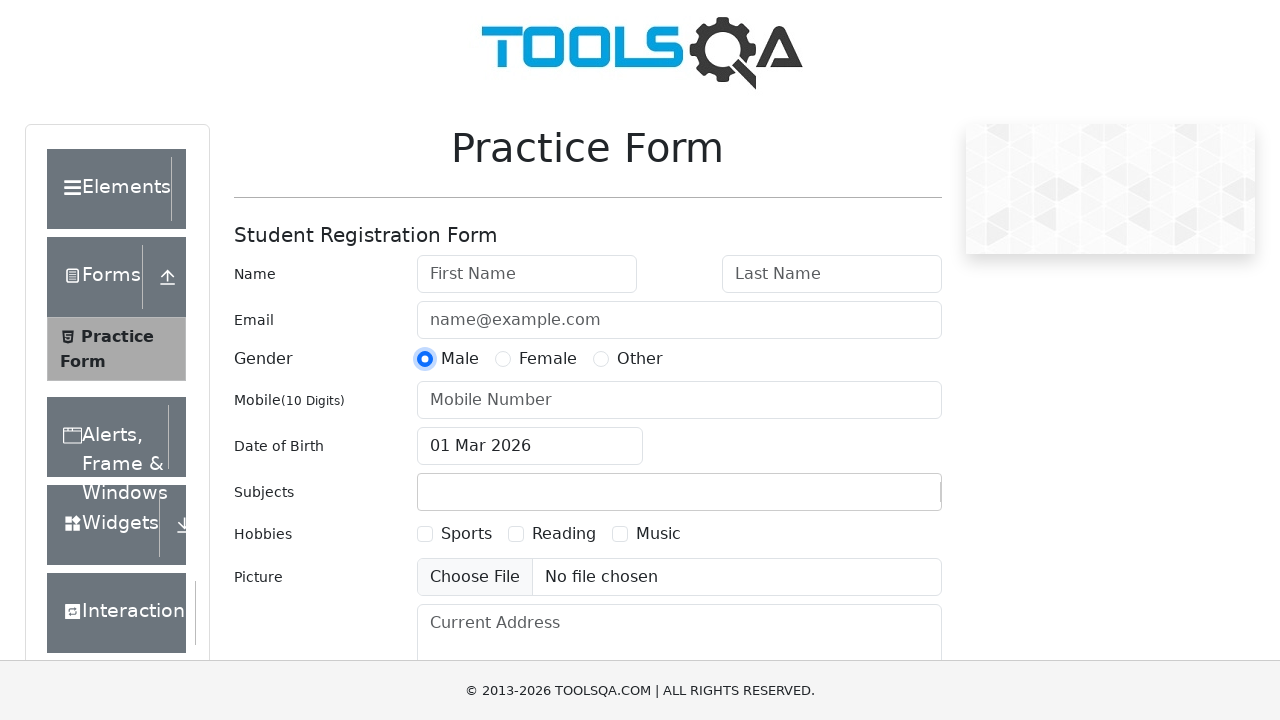